Tests tab functionality on a demo page by clicking on the "Origin" tab and verifying its content is displayed

Starting URL: https://demoqa.com/tabs

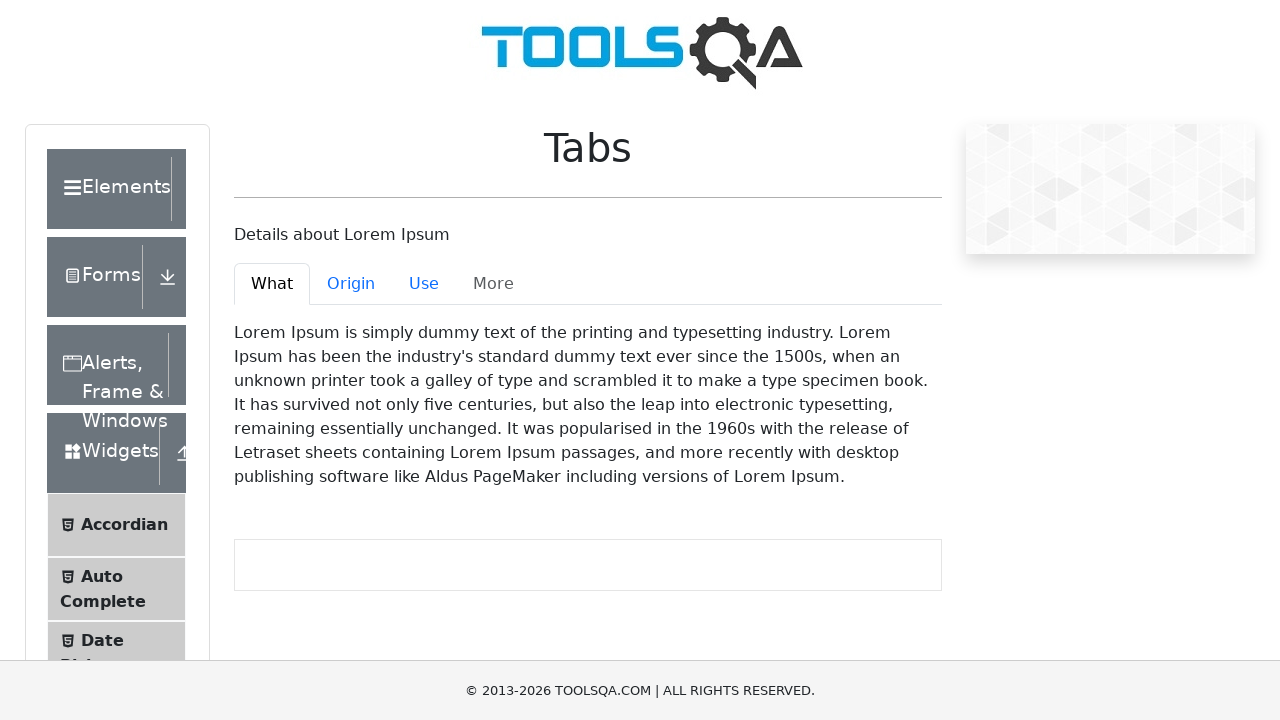

Clicked on the 'Origin' tab at (351, 284) on #demo-tab-origin
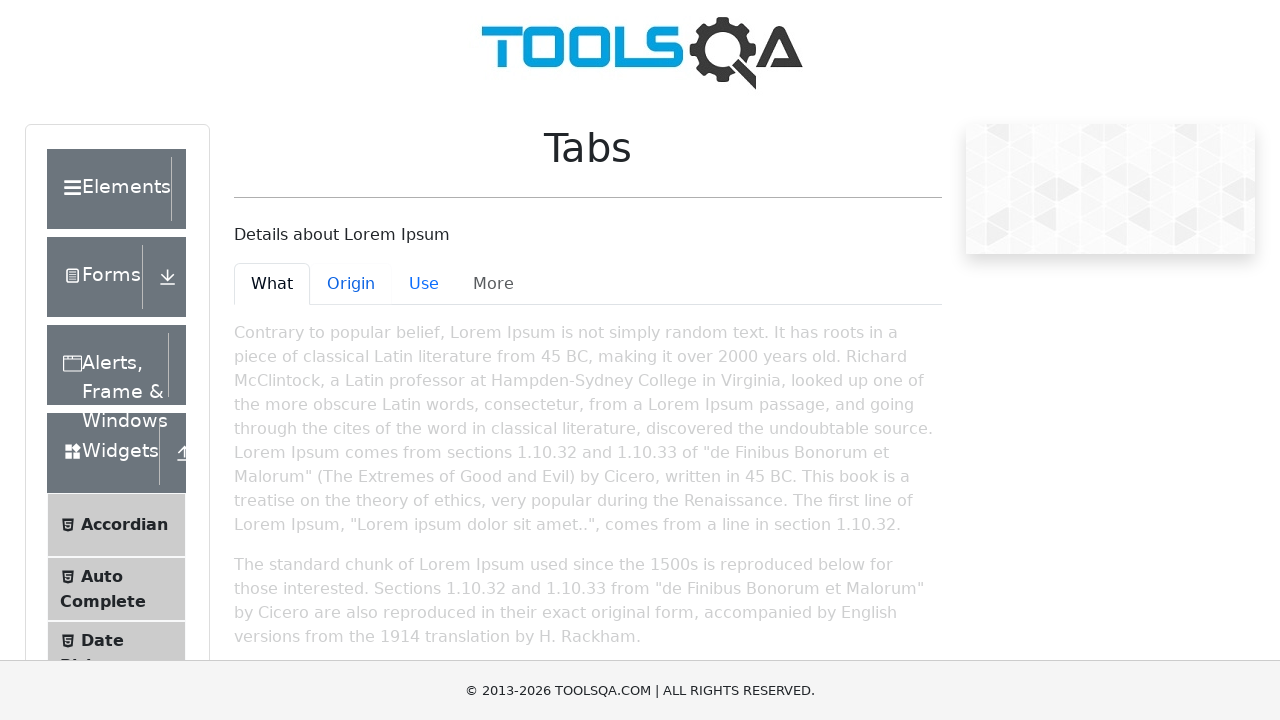

Origin tab content is now visible
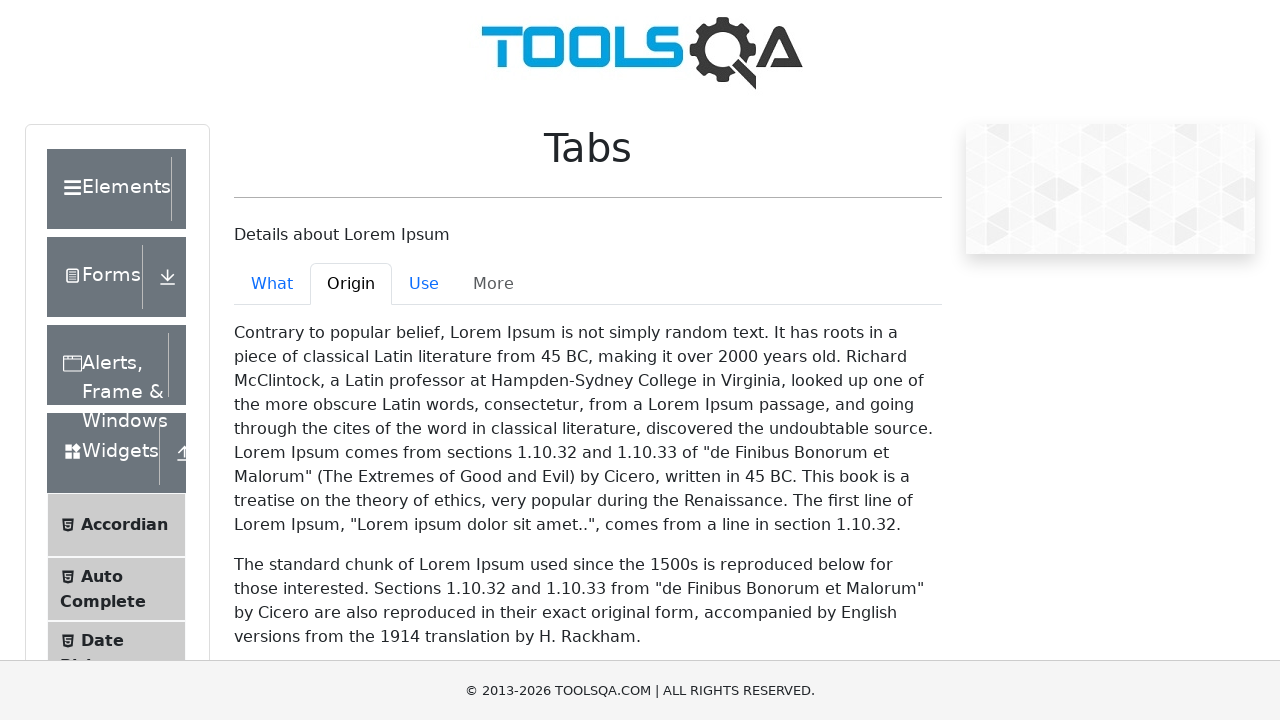

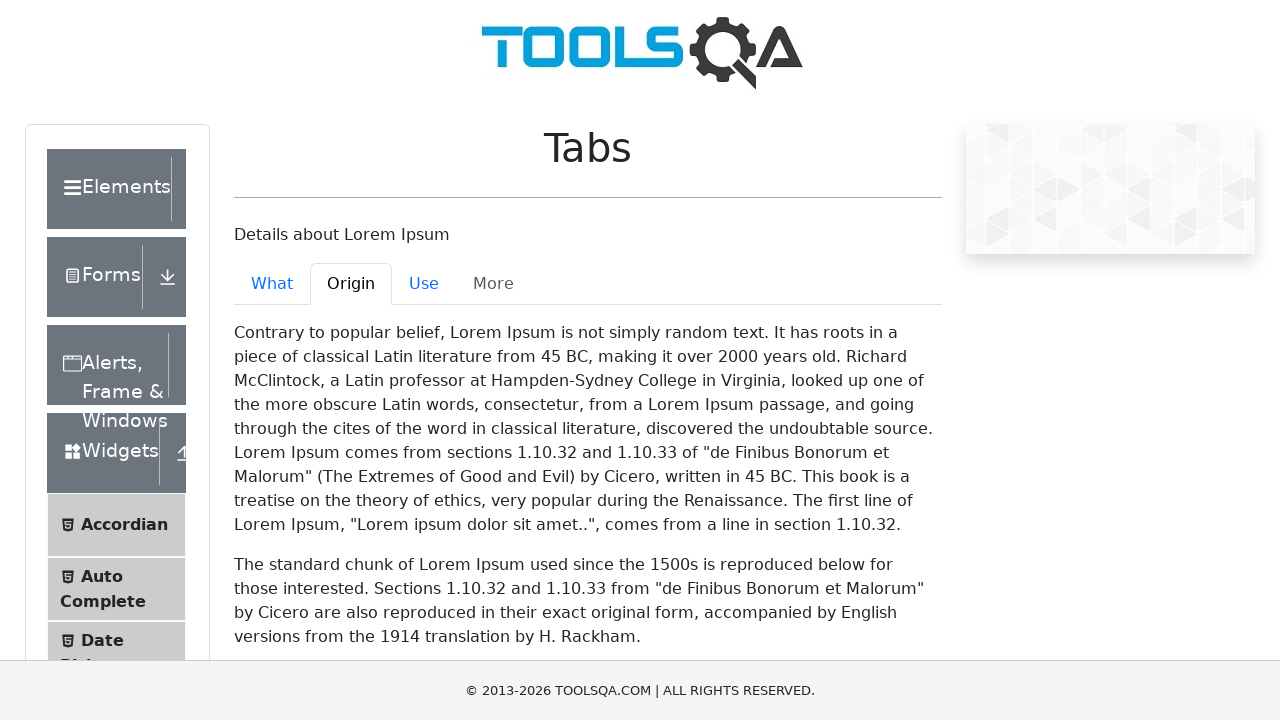